Tests descending sort functionality by selecting 20 items per page, clicking the column header twice to sort Z-A, and verifying the list is properly sorted in descending order

Starting URL: https://rahulshettyacademy.com/seleniumPractise/#/offers

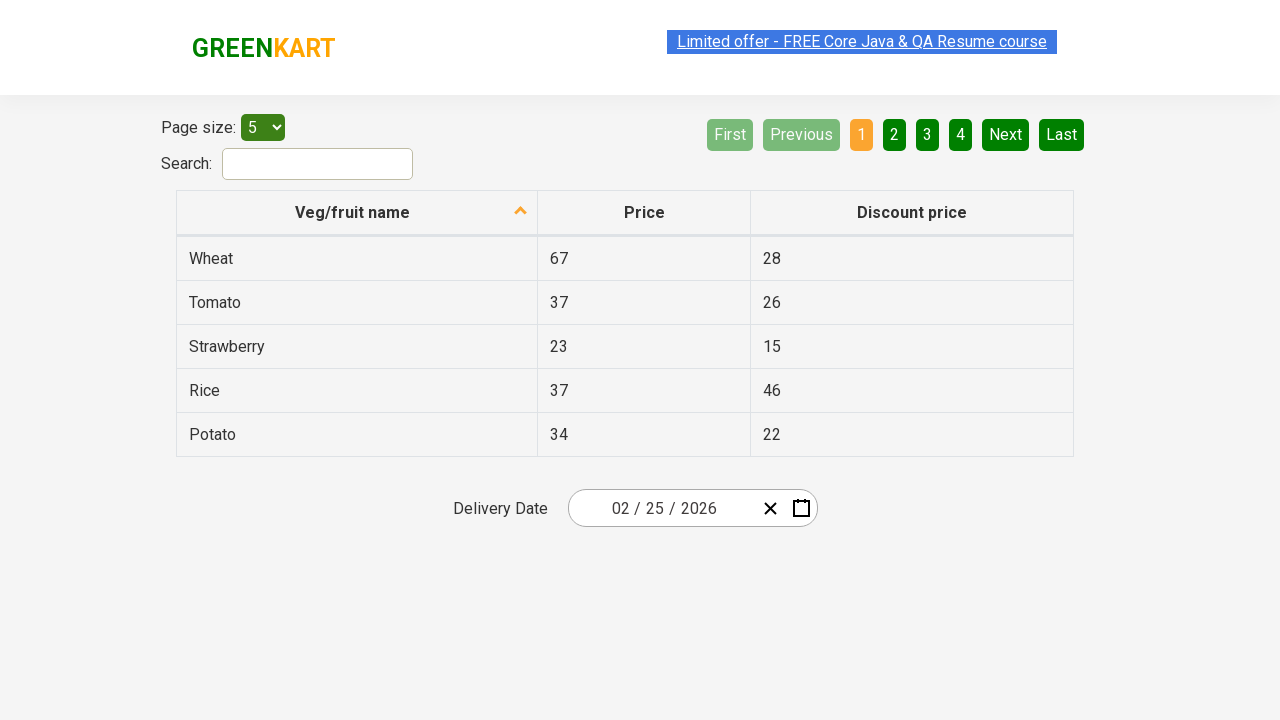

Selected 20 items per page from dropdown menu on #page-menu
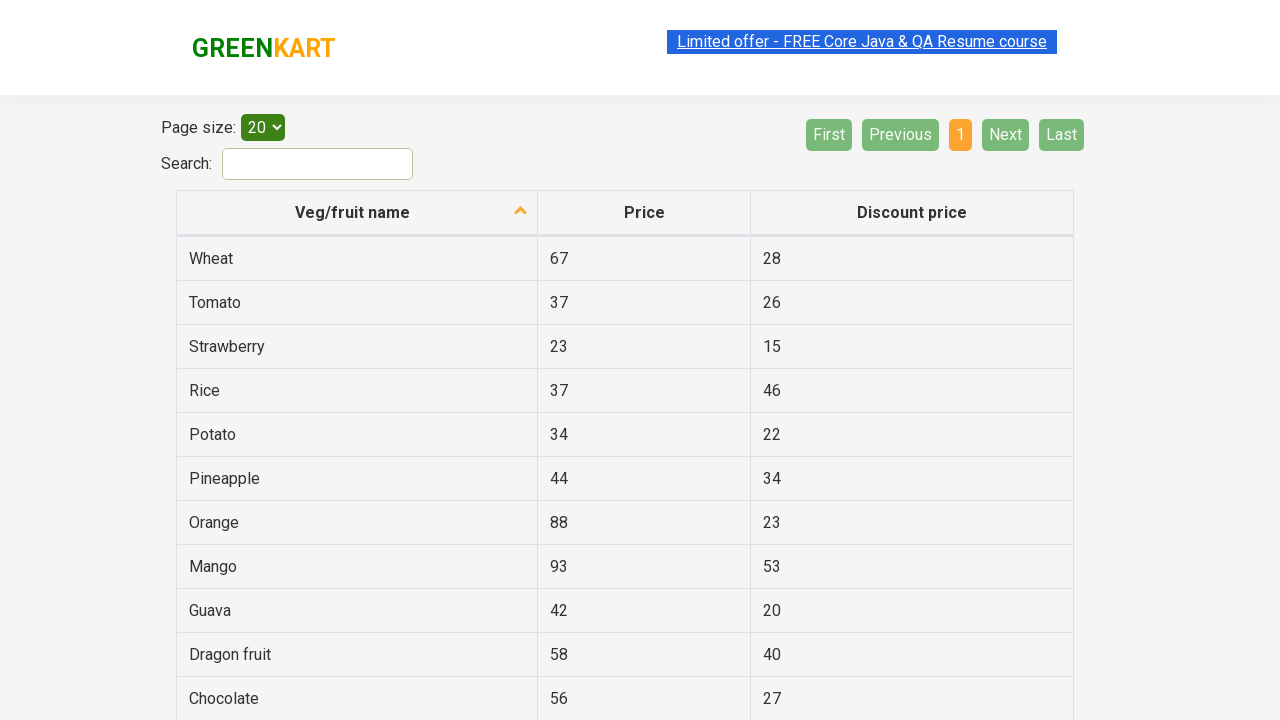

Clicked column header first time to sort A->Z at (357, 213) on xpath=//thead/tr/th[1]
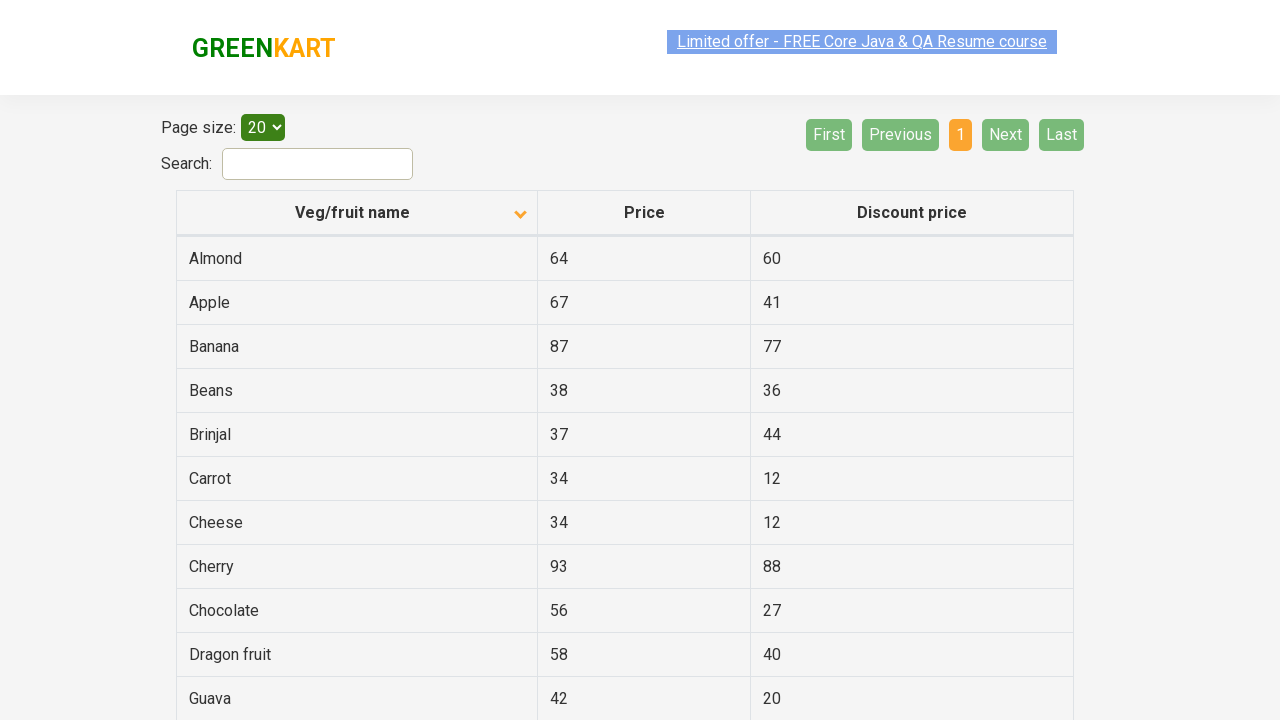

Clicked column header second time to sort Z->A (descending) at (357, 213) on xpath=//thead/tr/th[1]
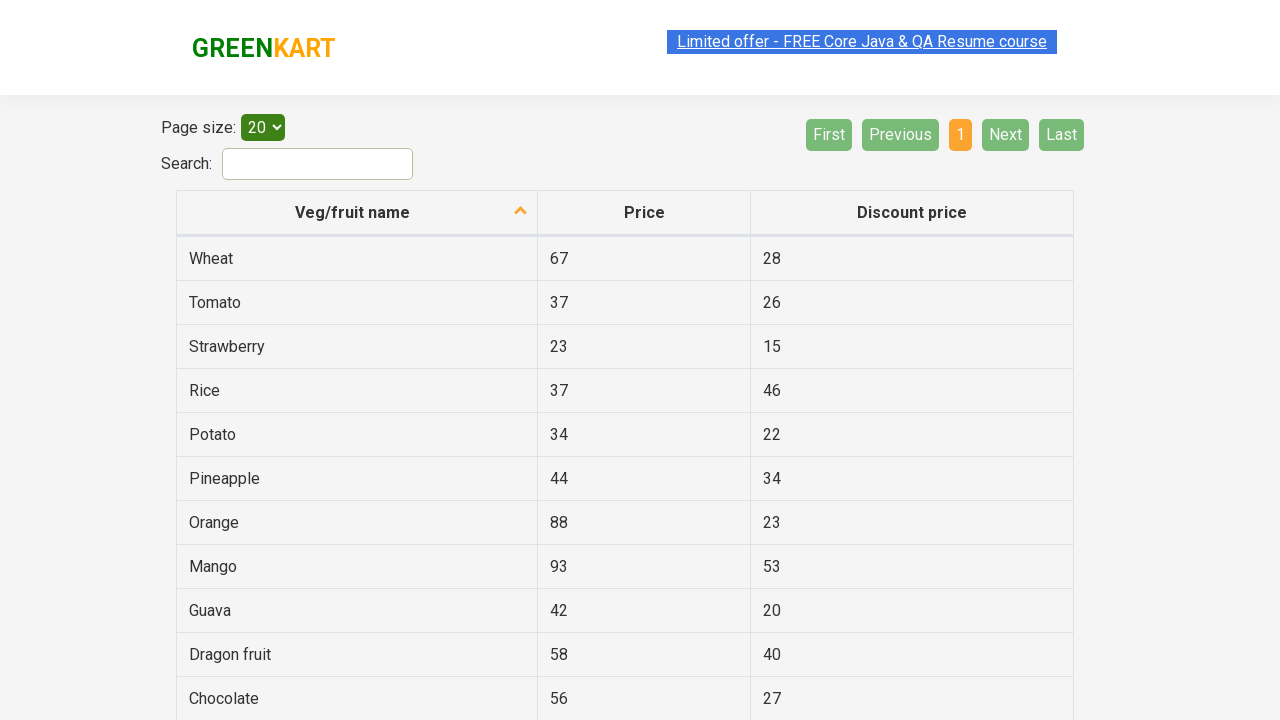

Waited for table to complete sorting animation
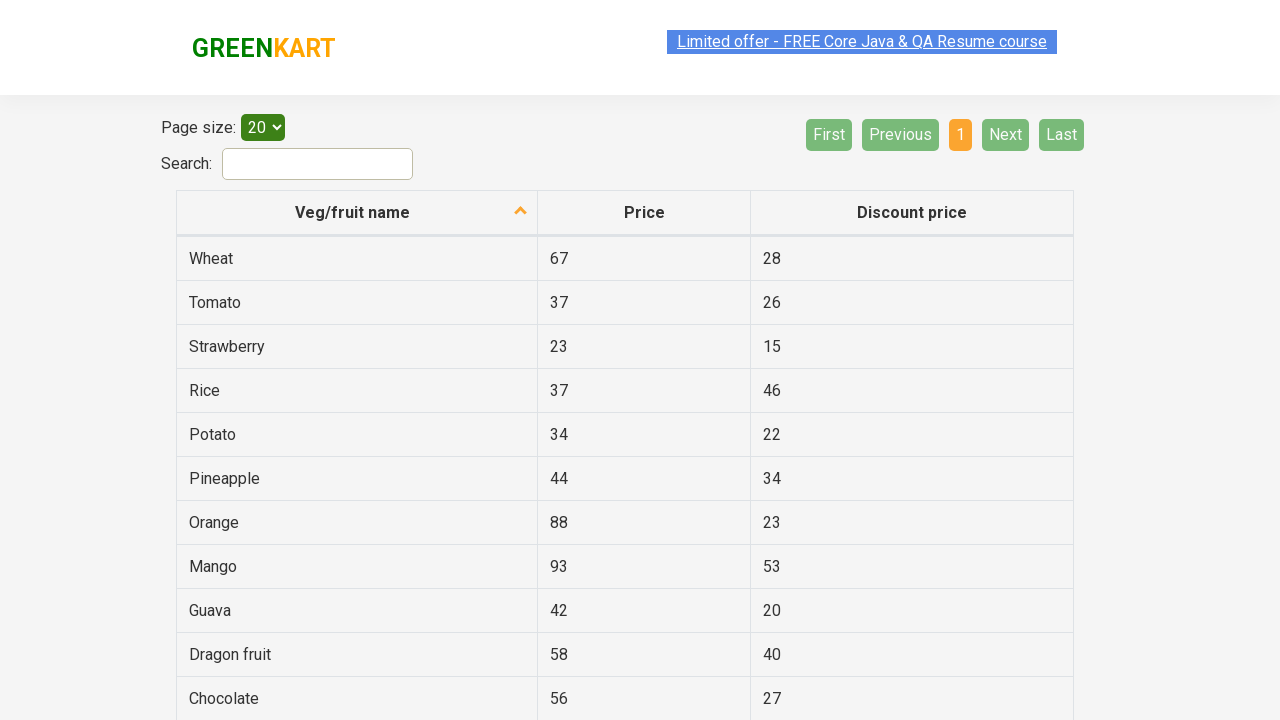

Verified table items are present and loaded
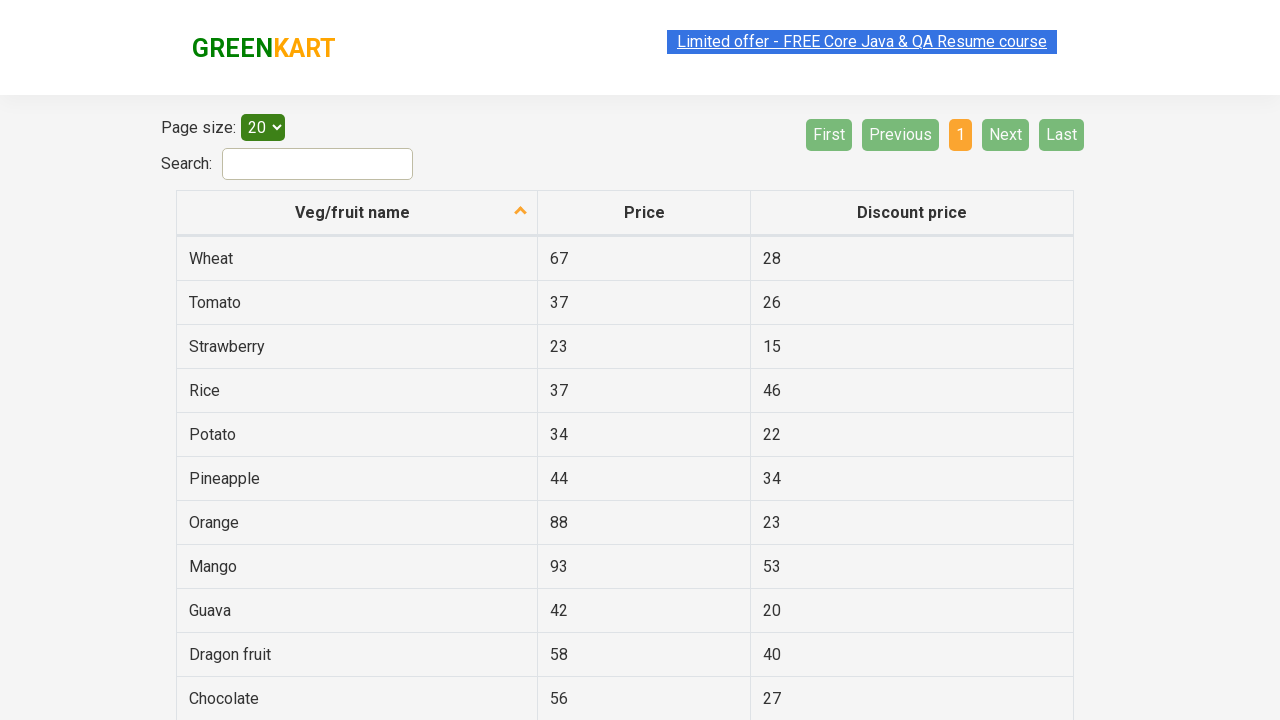

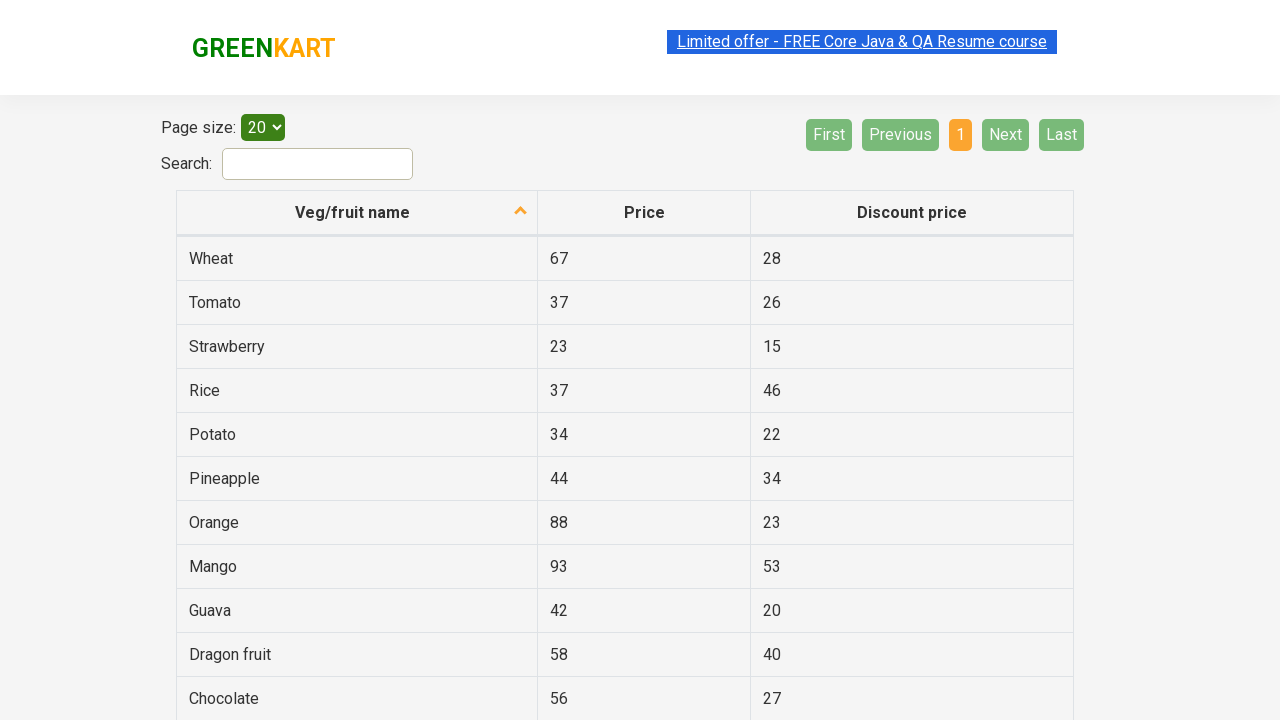